Tests checkbox check and uncheck functionality

Starting URL: https://commitquality.com/practice-general-components

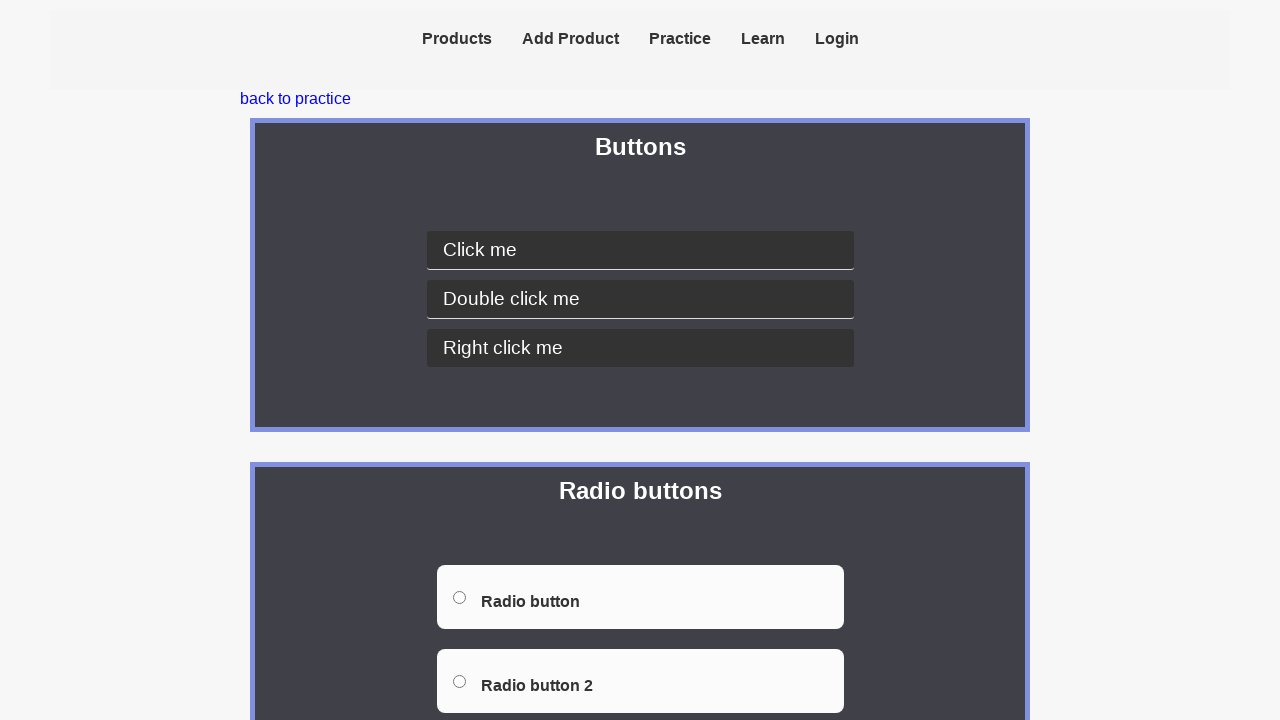

Checked first checkbox at (640, 360) on [name="checkbox1"]
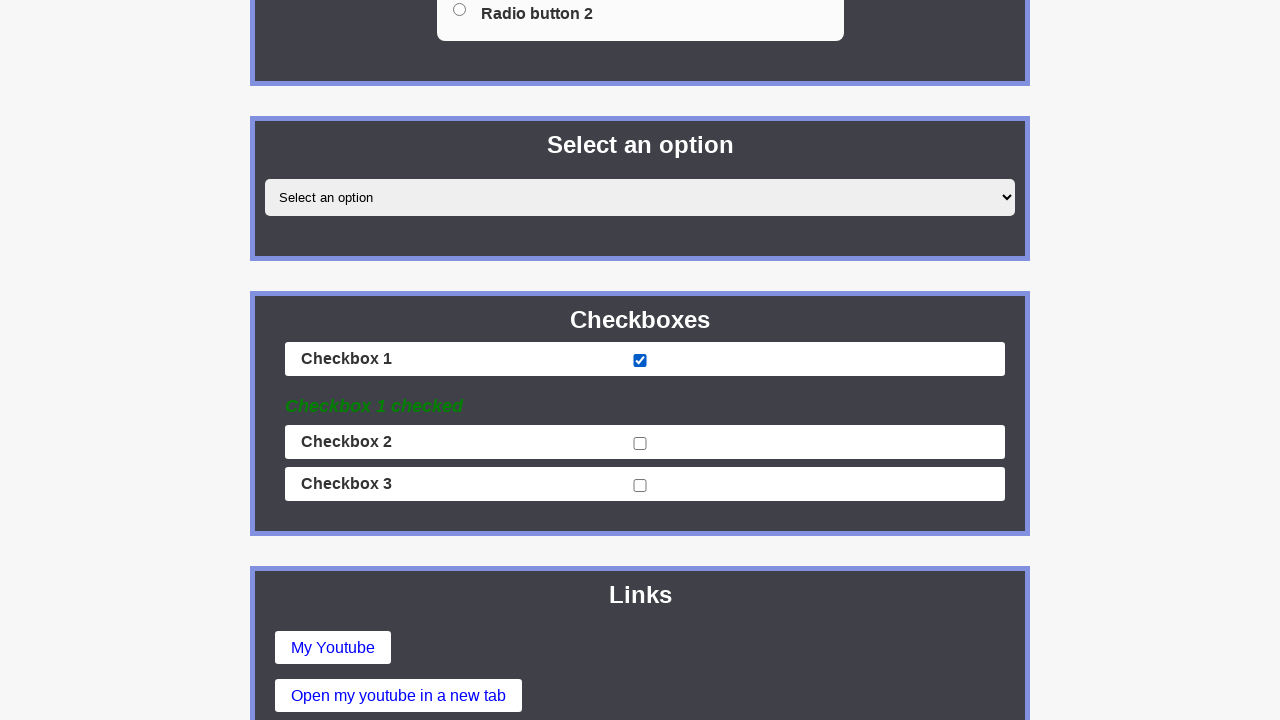

Checked second checkbox at (640, 444) on [name="checkbox2"]
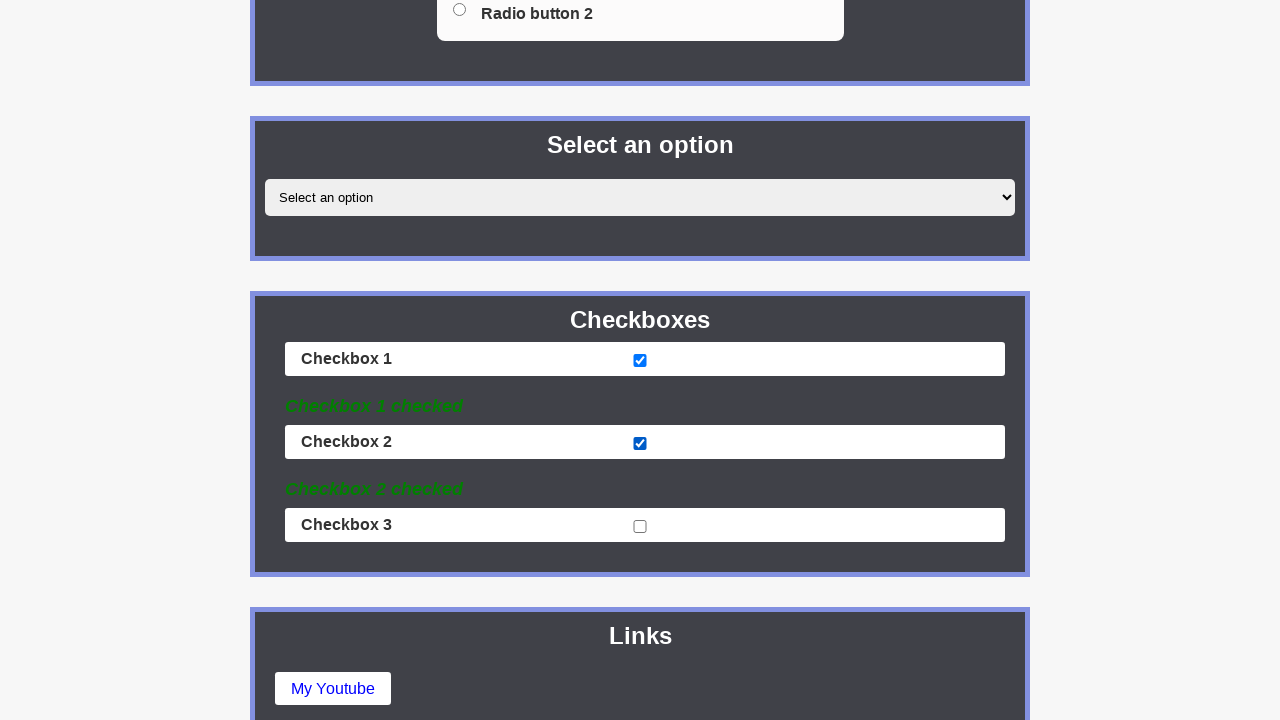

Unchecked first checkbox at (640, 360) on [name="checkbox1"]
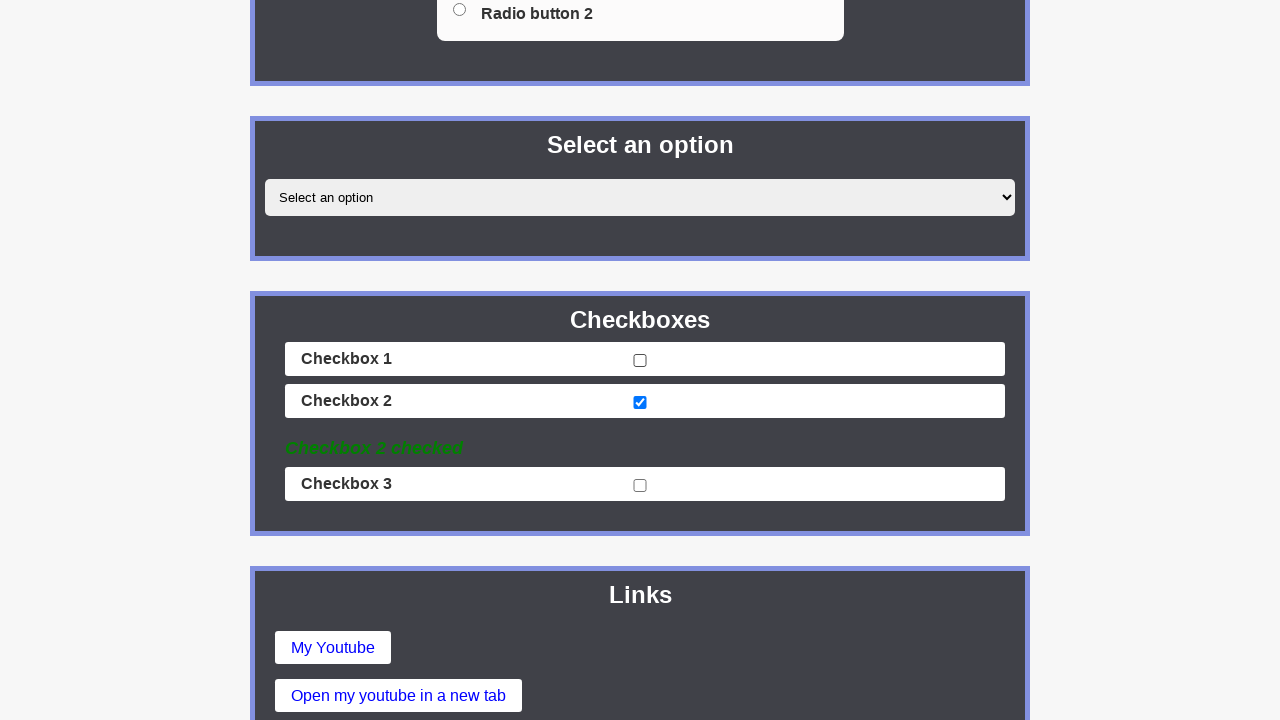

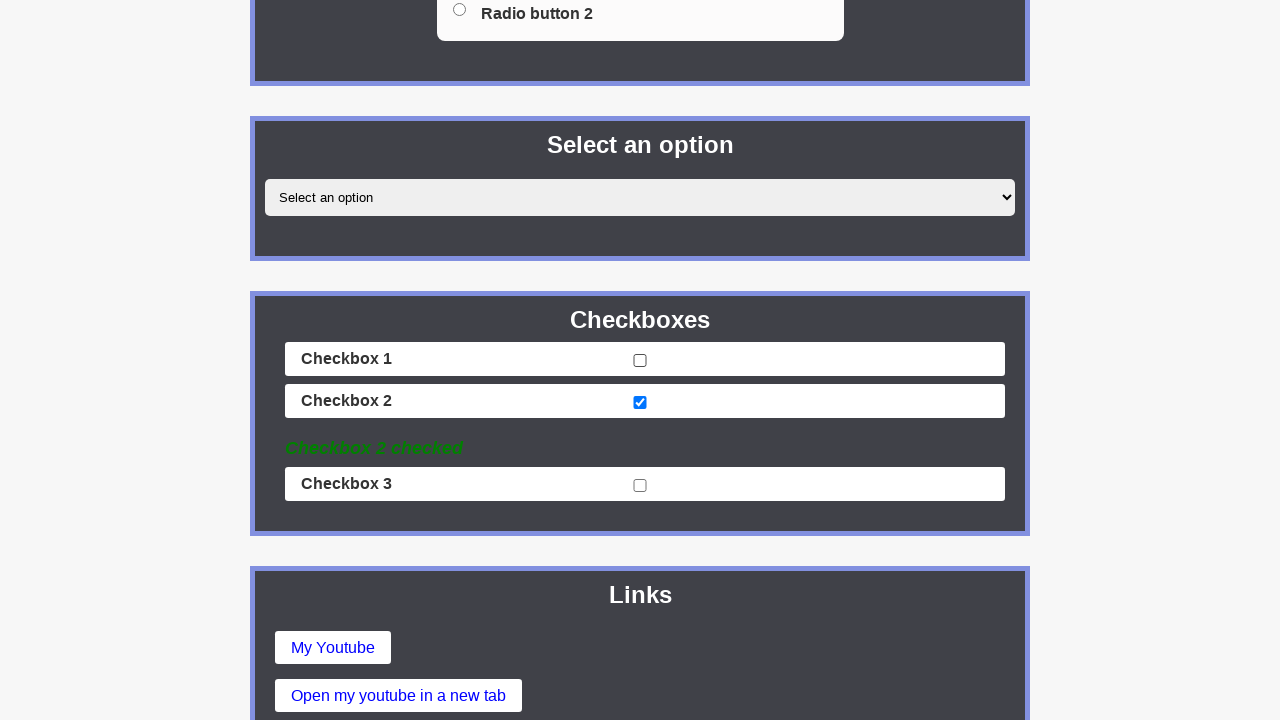